Navigates to SpiceJet website homepage and verifies the page loads successfully

Starting URL: https://www.spicejet.com/

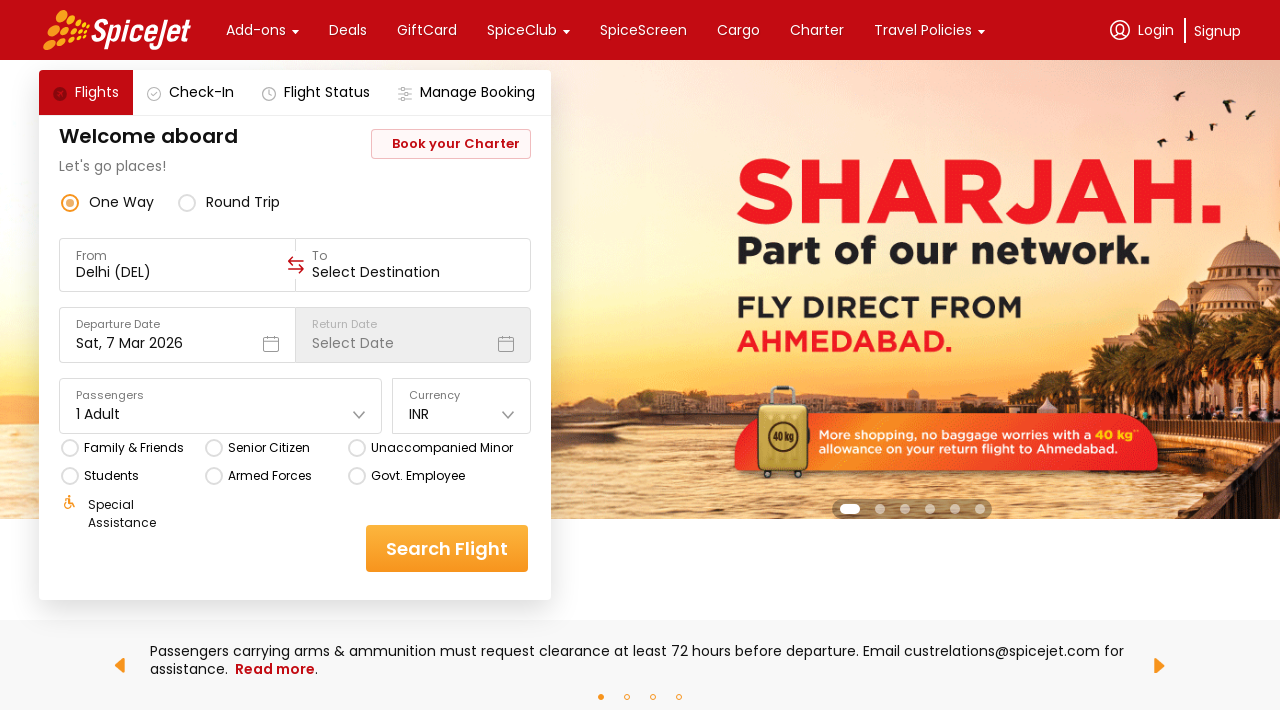

Navigated to SpiceJet homepage
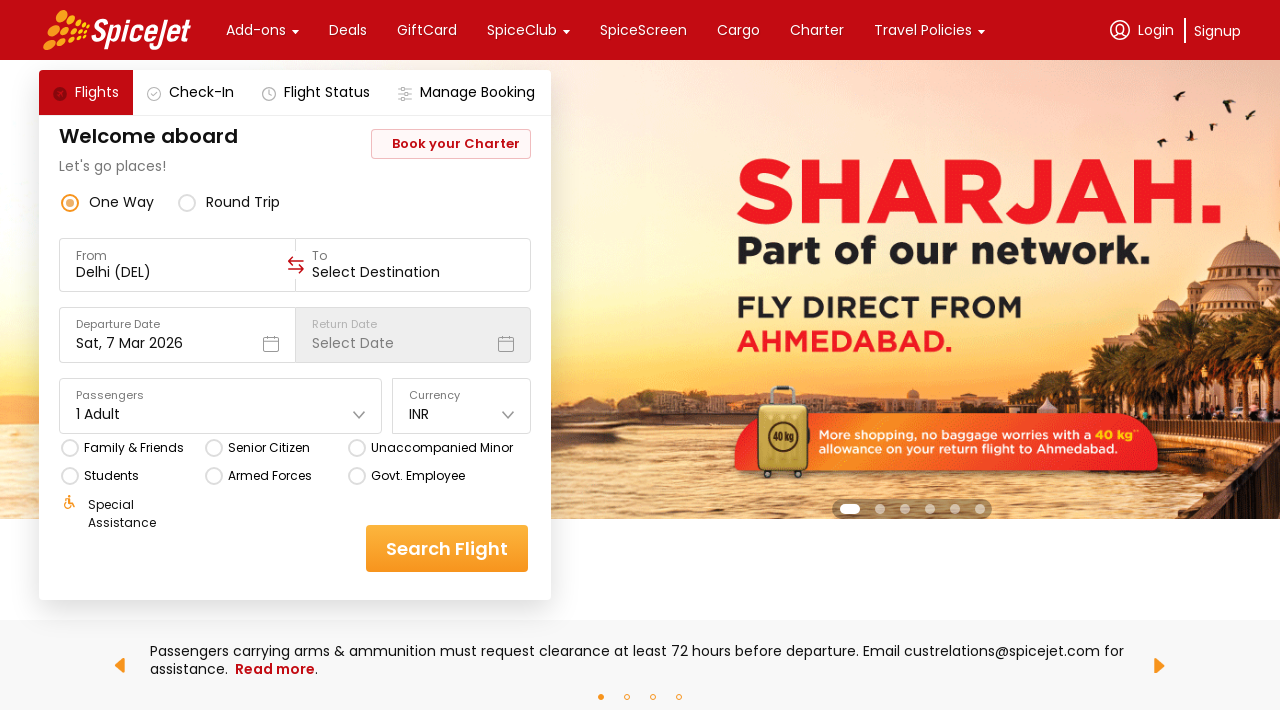

Page DOM content fully loaded
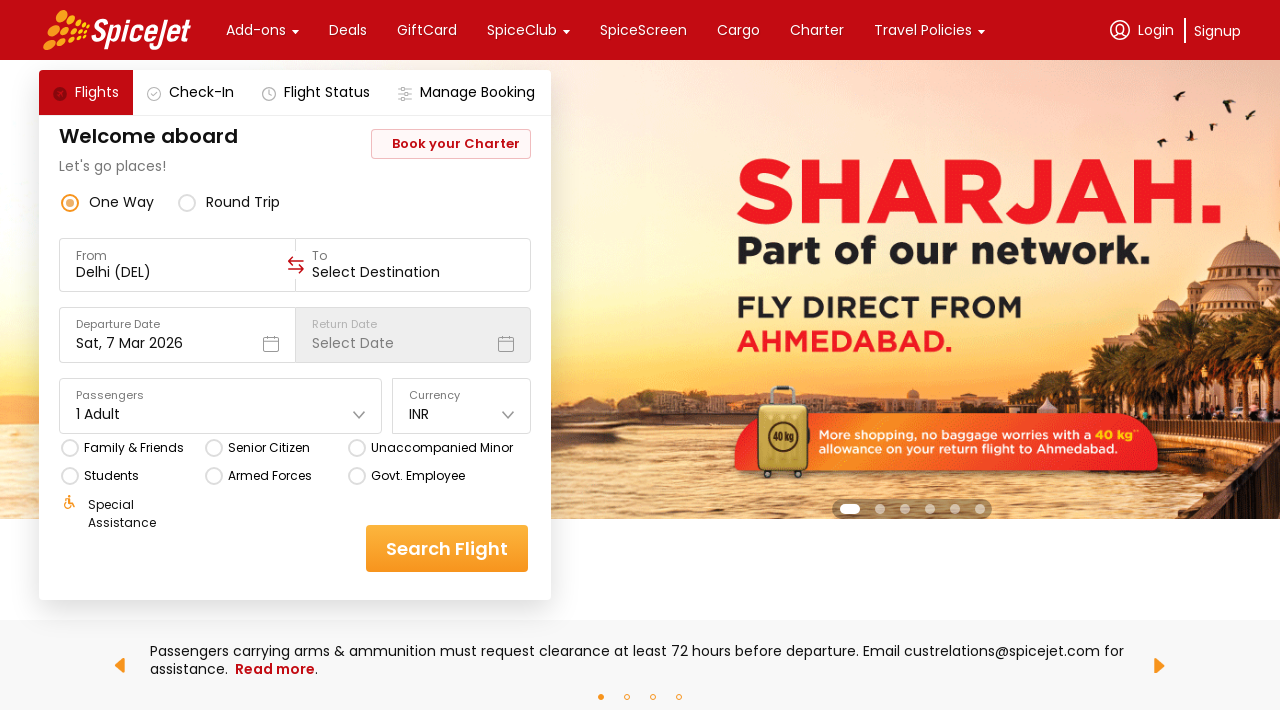

Body element is visible on the page
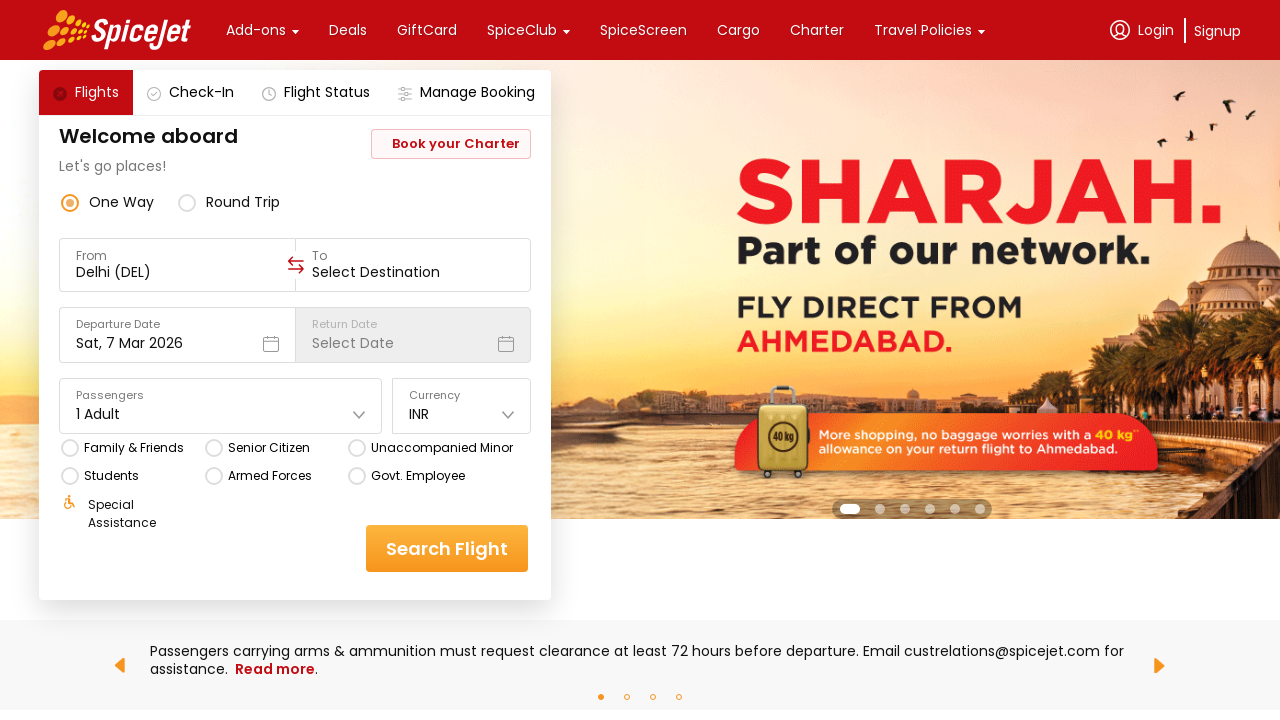

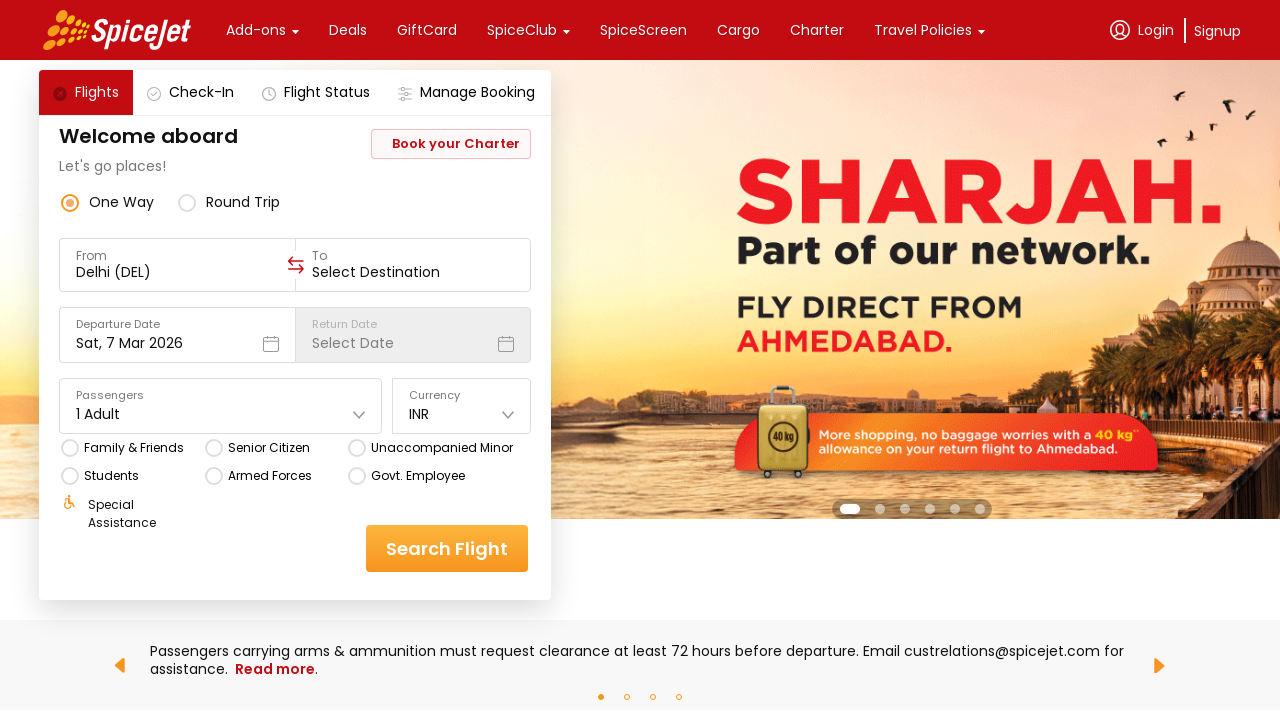